Tests the search functionality by clicking the search button, entering a search term, and submitting the search form

Starting URL: https://us.puma.com/us/en

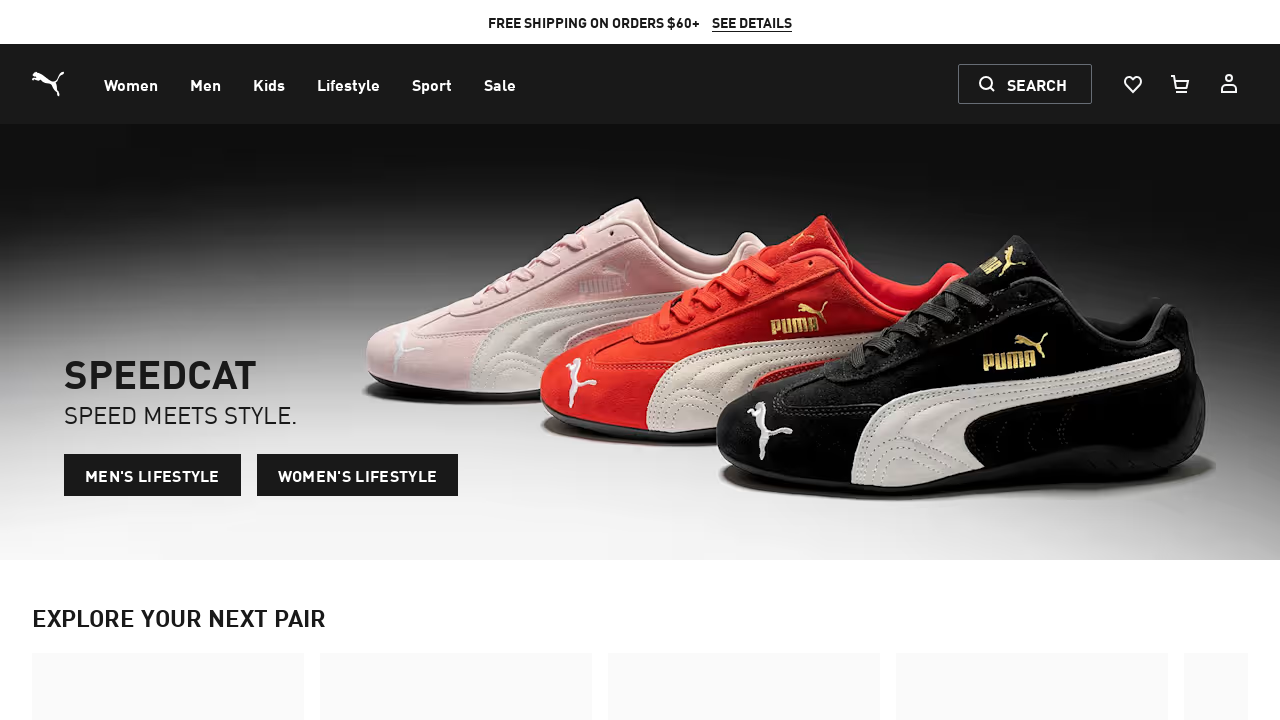

Clicked search button in navigation at (1025, 84) on [data-test-id="search-button-nav"]
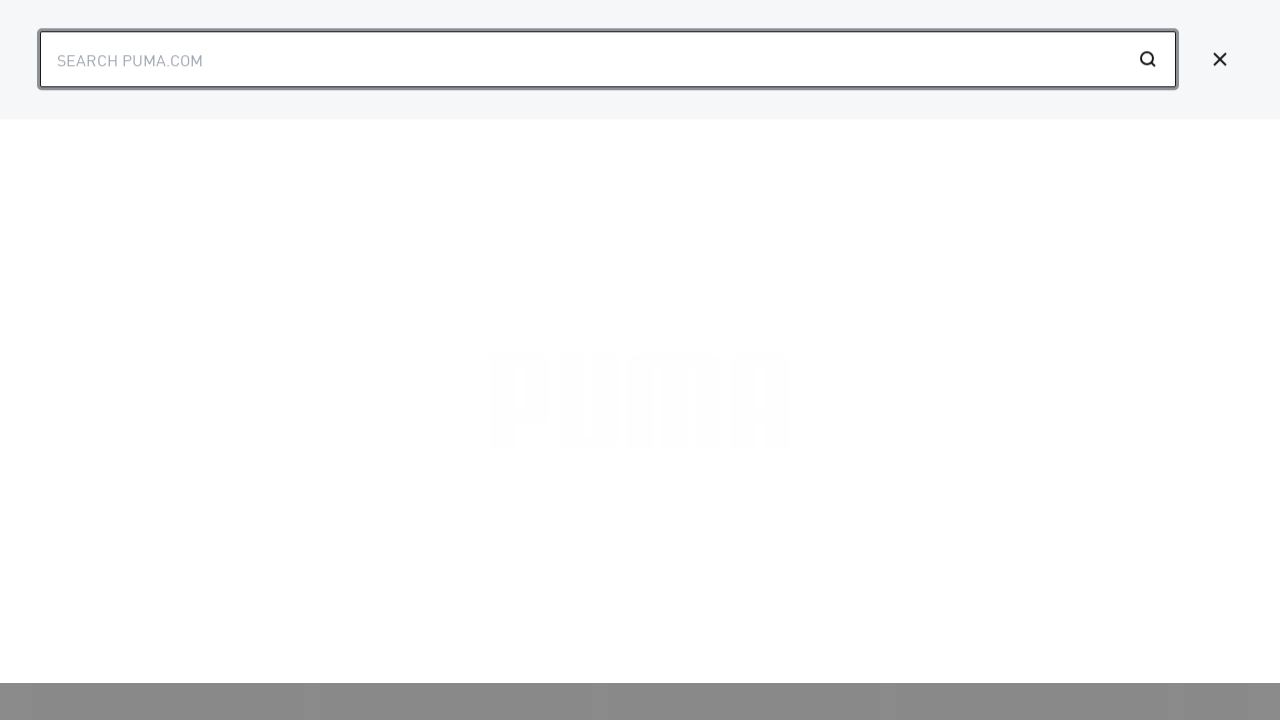

Entered 'Sneakers' in search field on [data-test-id="search-flyout-form-input"]
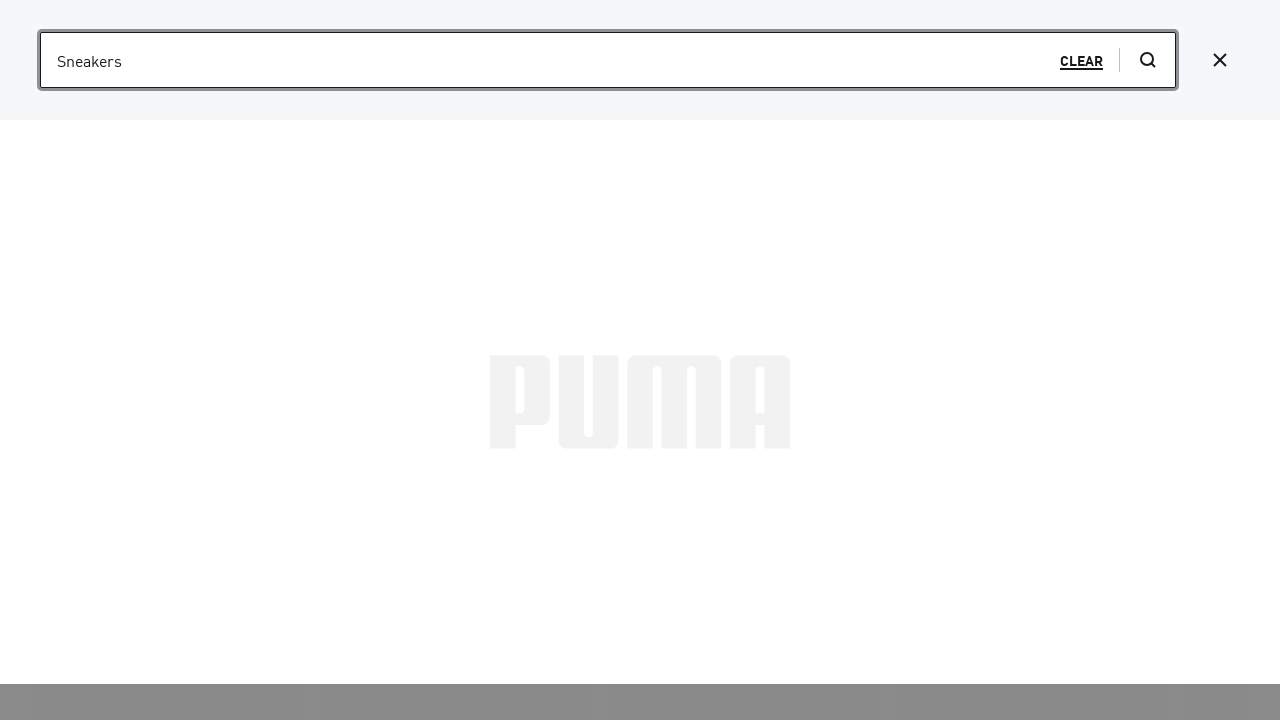

Clicked search form submit button at (1148, 60) on [data-test-id="search-flyout-form-submit"]
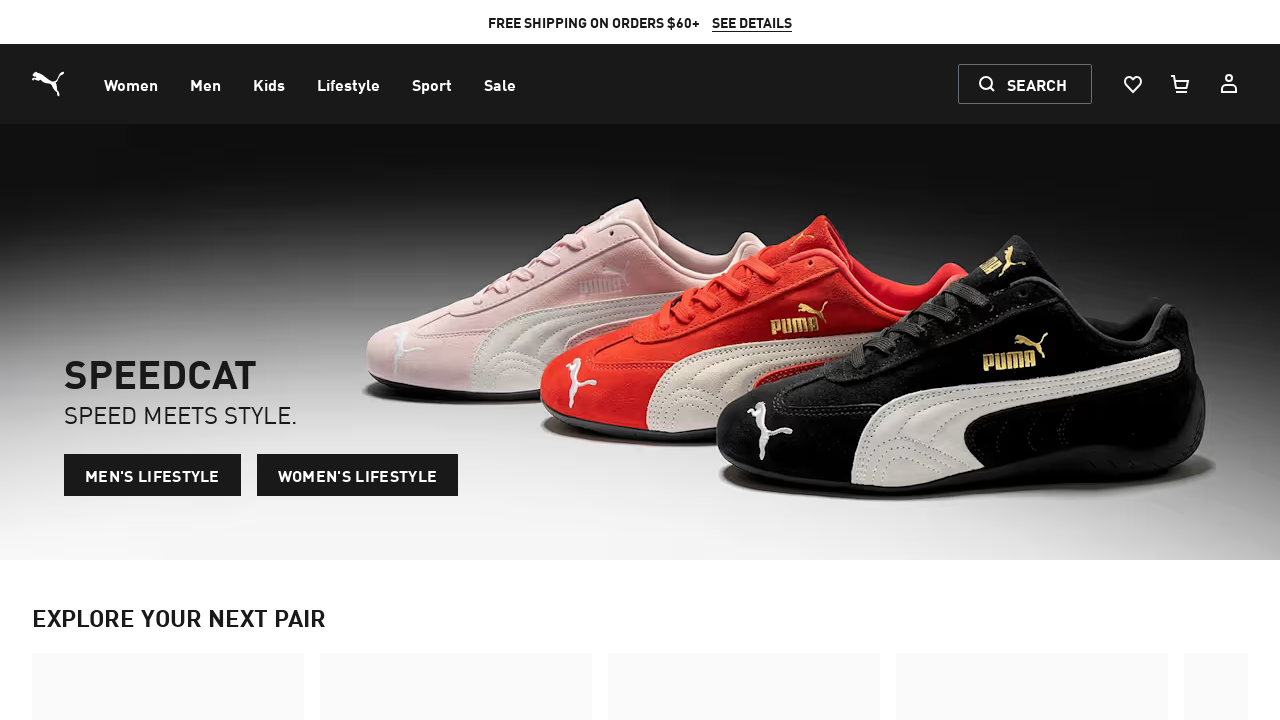

Search results loaded with images displayed
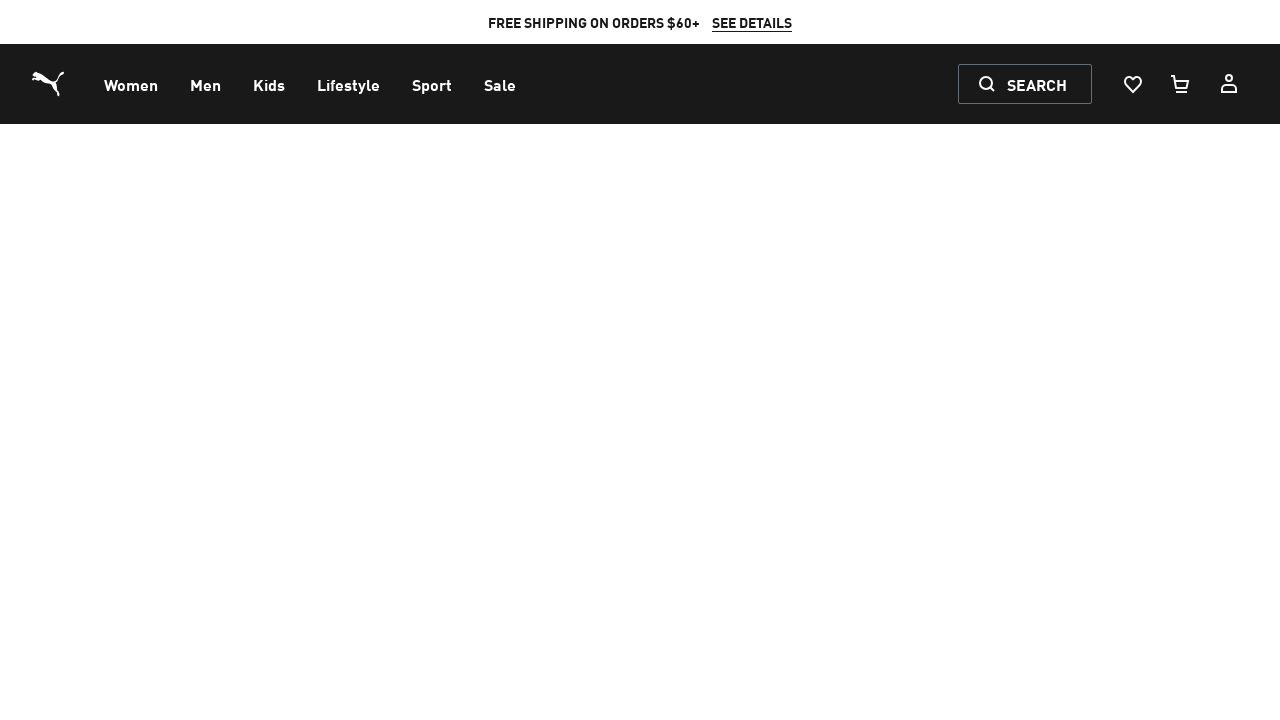

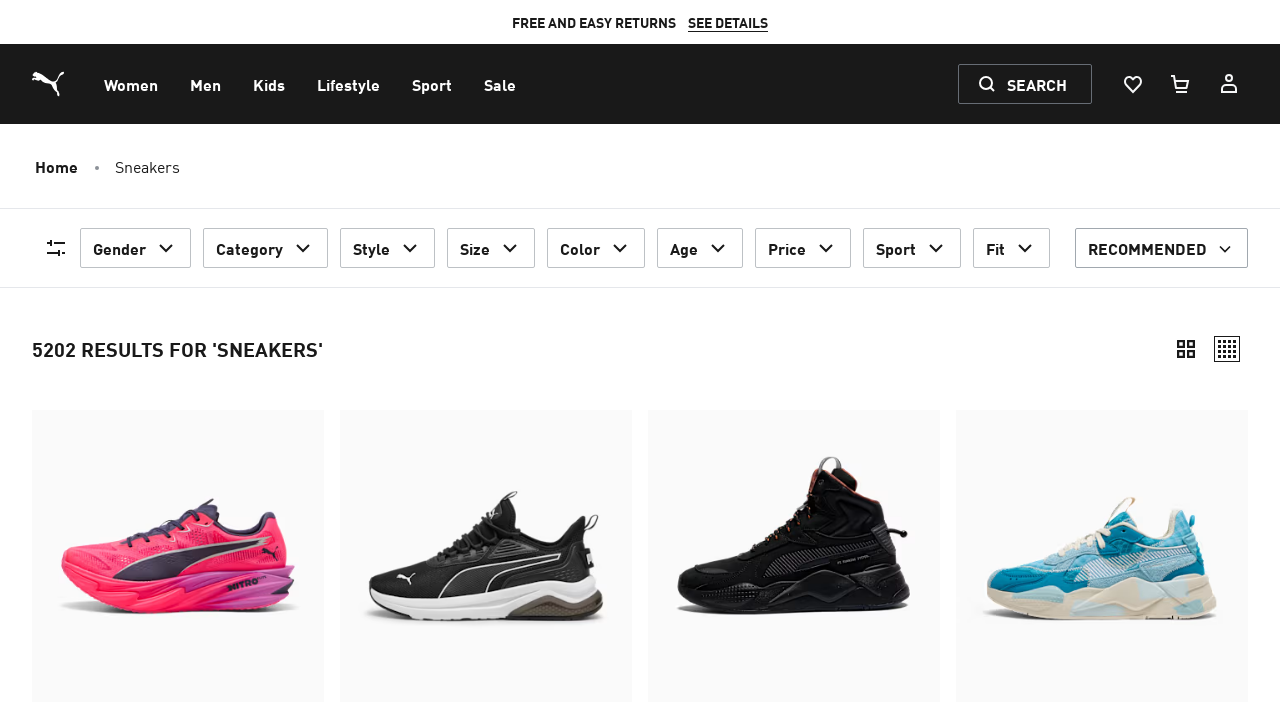